Tests dropdown functionality by verifying default selection, checking available options exist, and selecting different options to verify they are properly selected

Starting URL: http://the-internet.herokuapp.com/dropdown

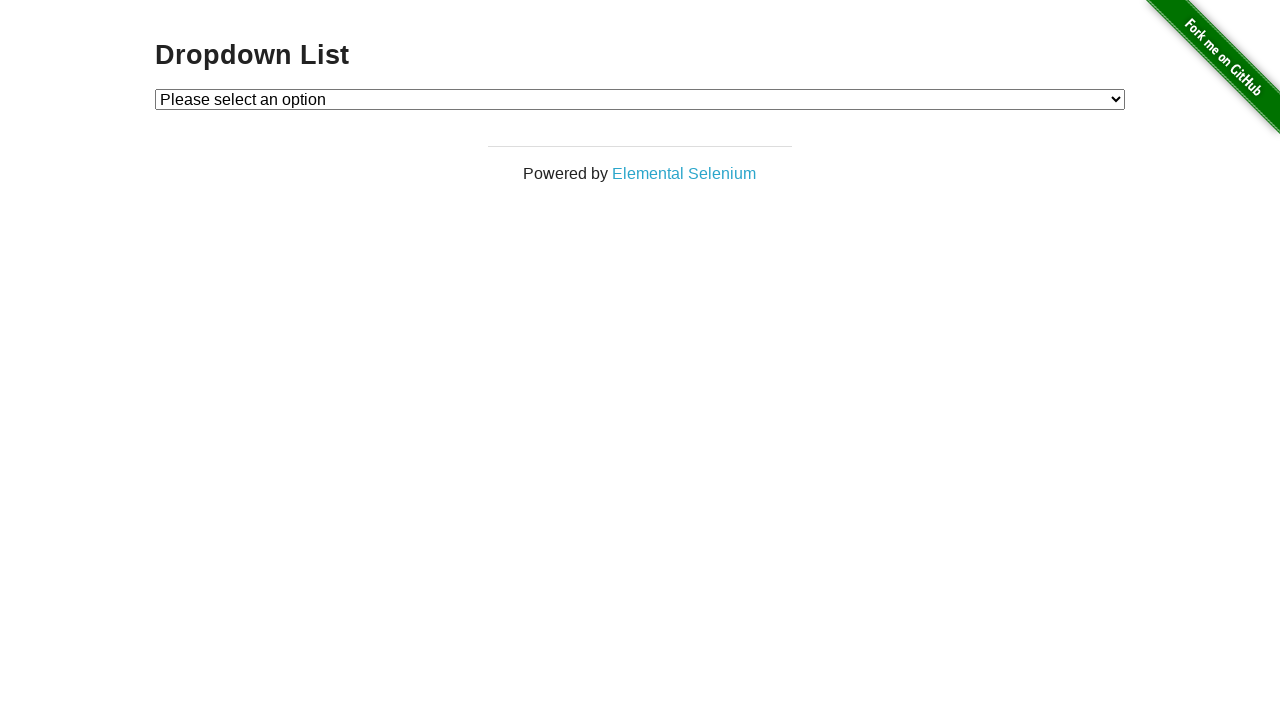

Located dropdown element with id 'dropdown'
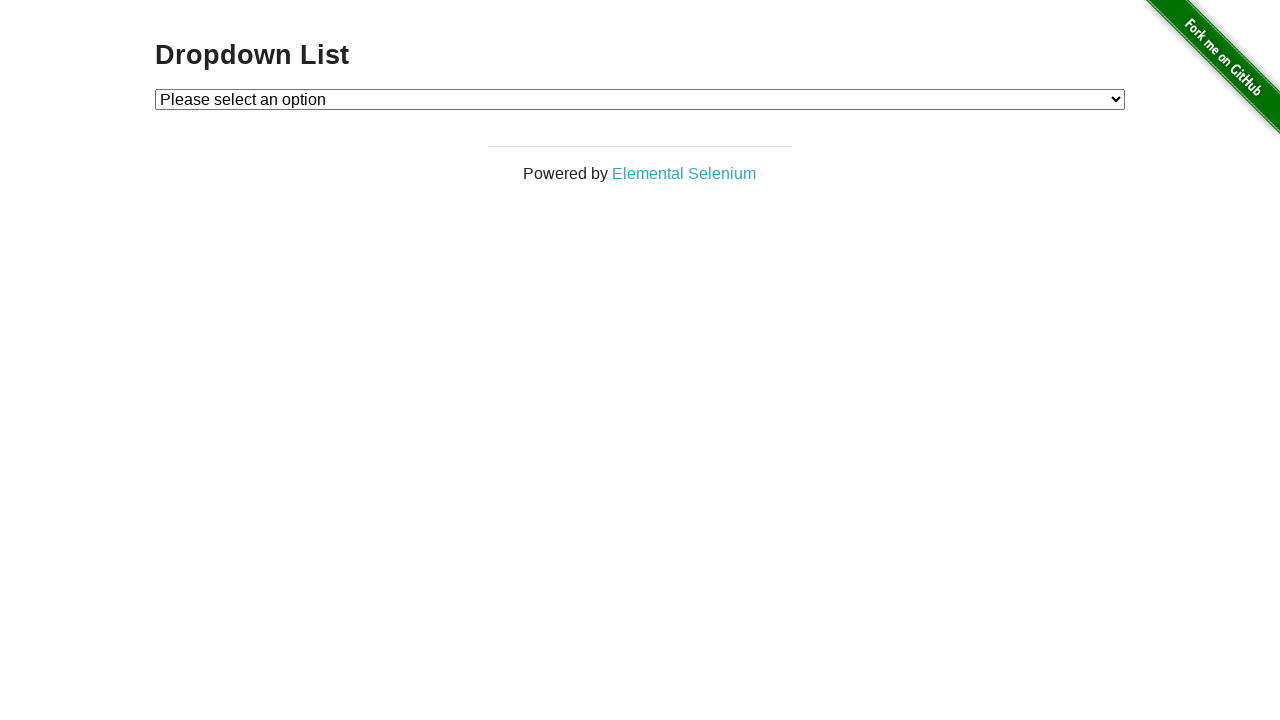

Verified default selection is 'Please select an option'
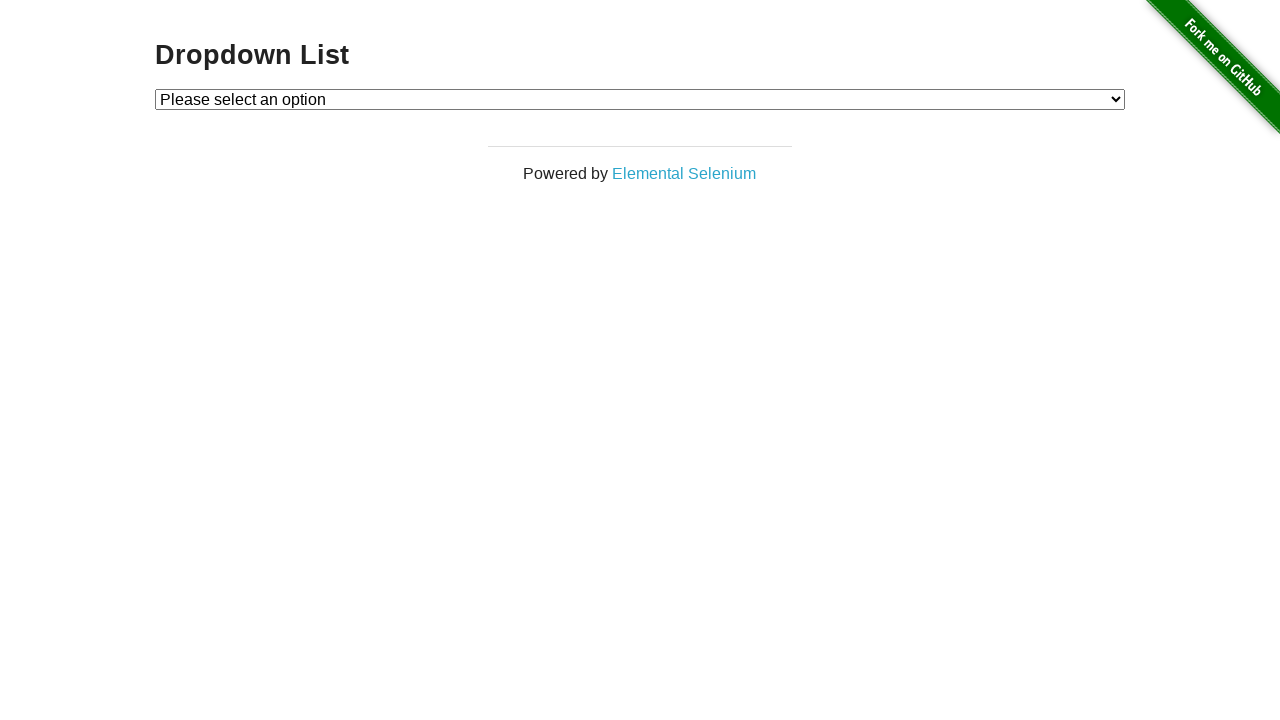

Retrieved all available dropdown options
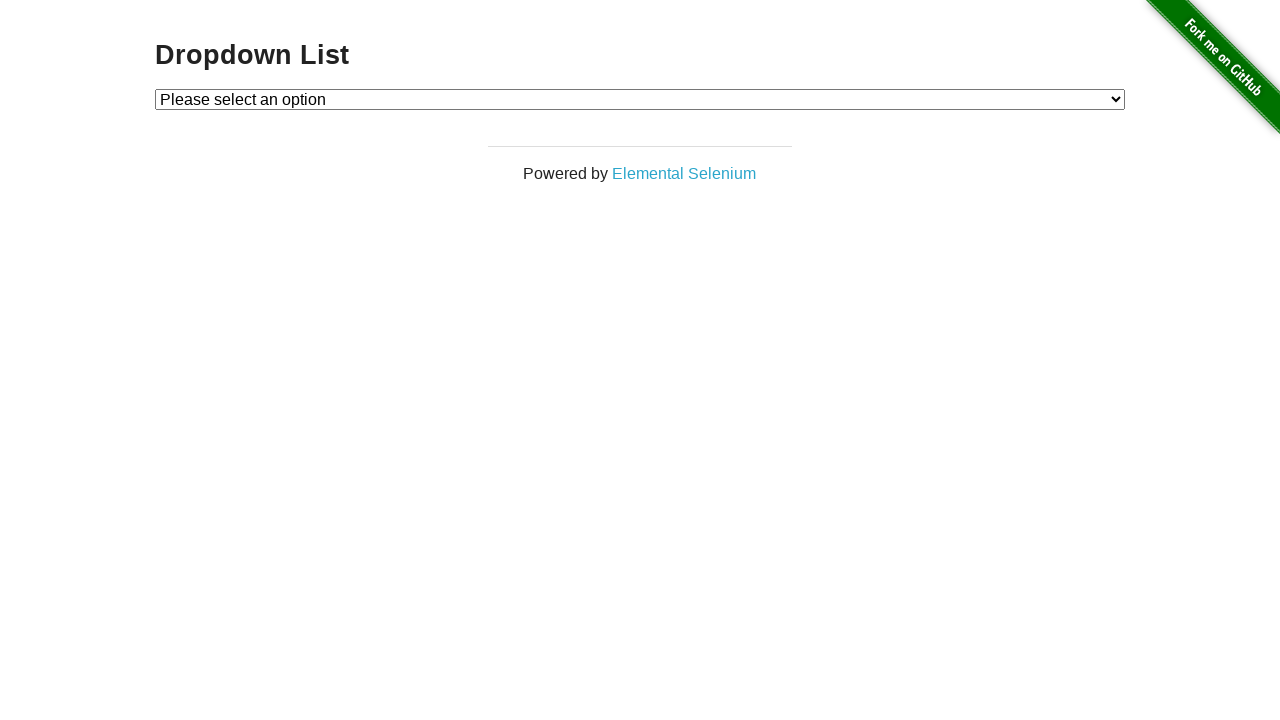

Verified 'Option 1' exists in dropdown options
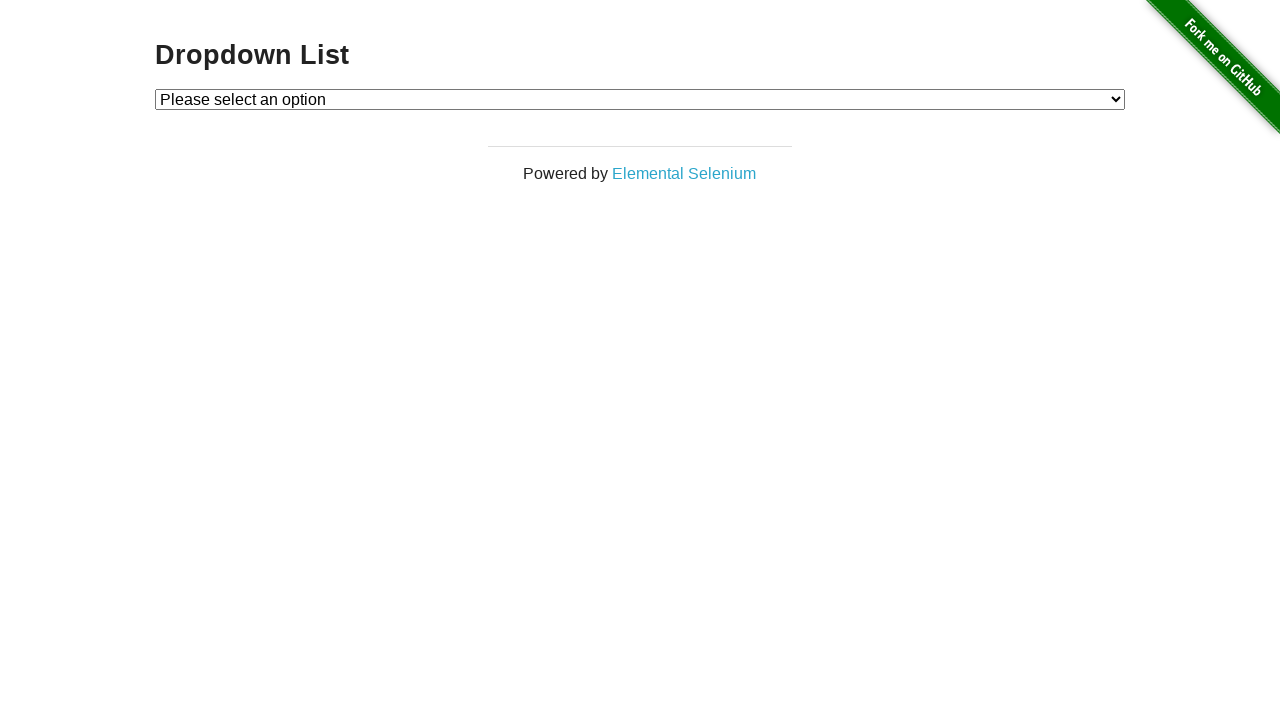

Verified 'Option 2' exists in dropdown options
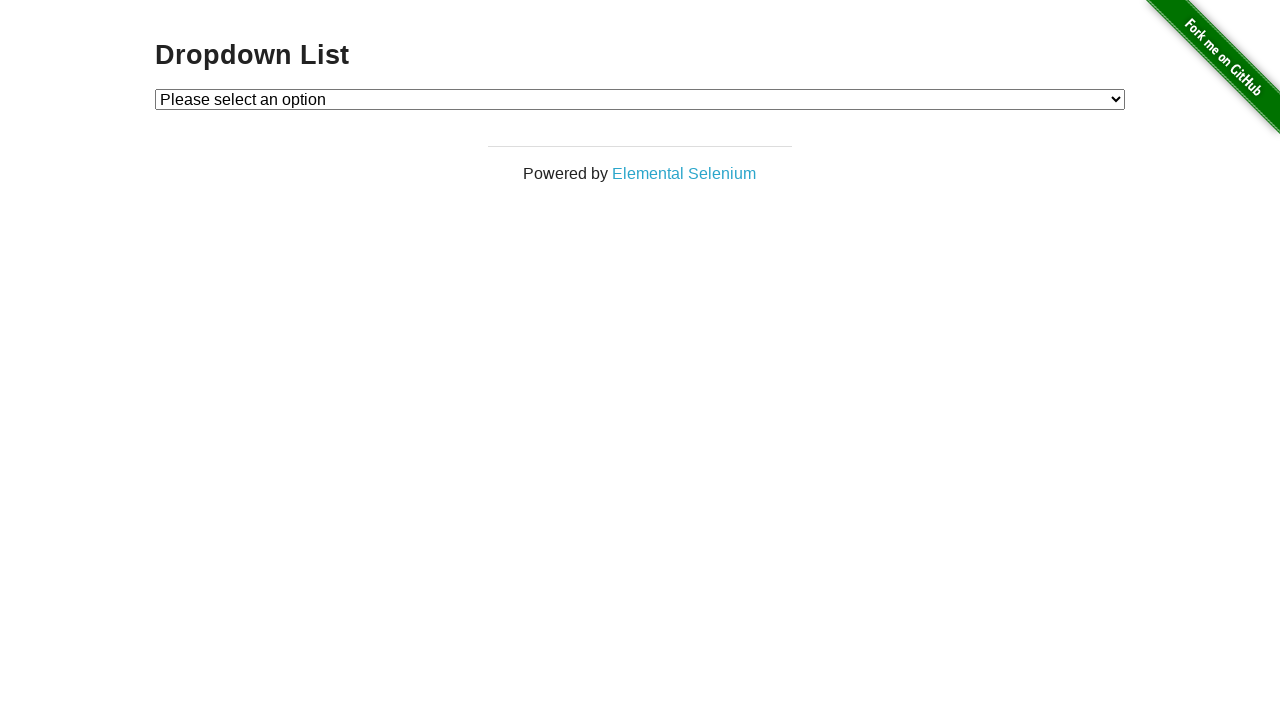

Selected 'Option 1' from dropdown by value on #dropdown
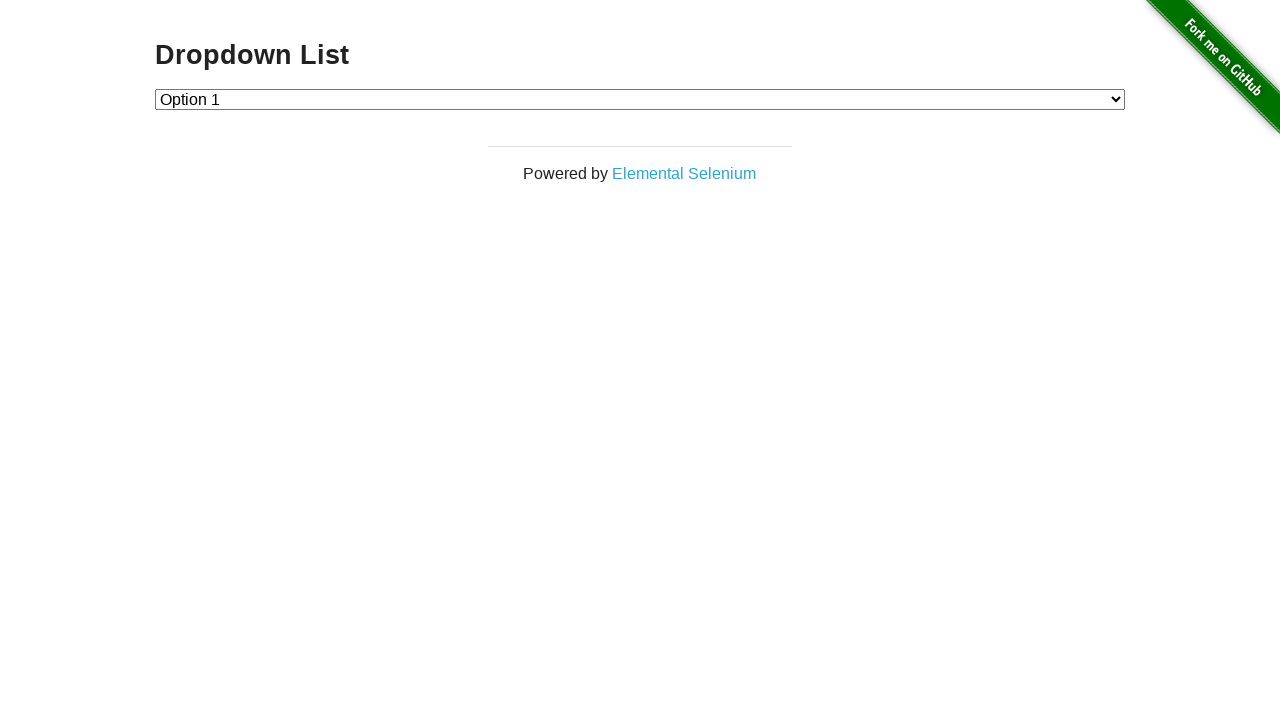

Verified 'Option 1' is now selected
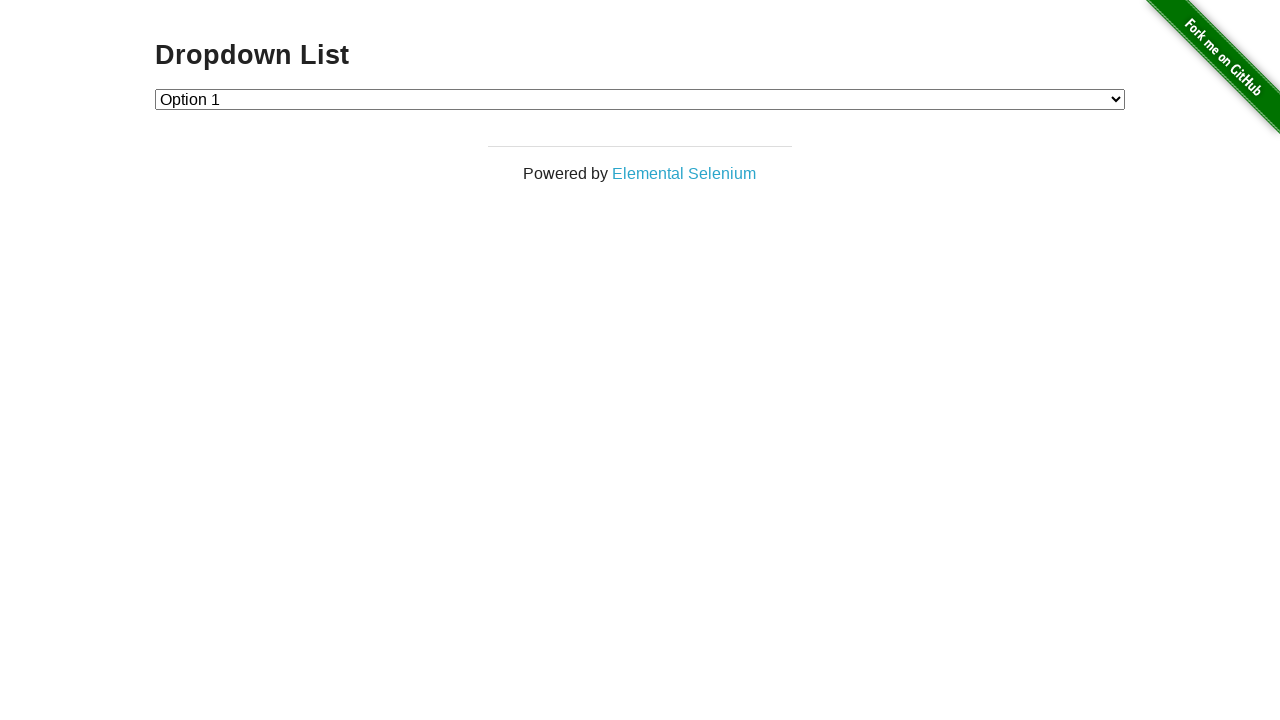

Selected 'Option 2' from dropdown by value on #dropdown
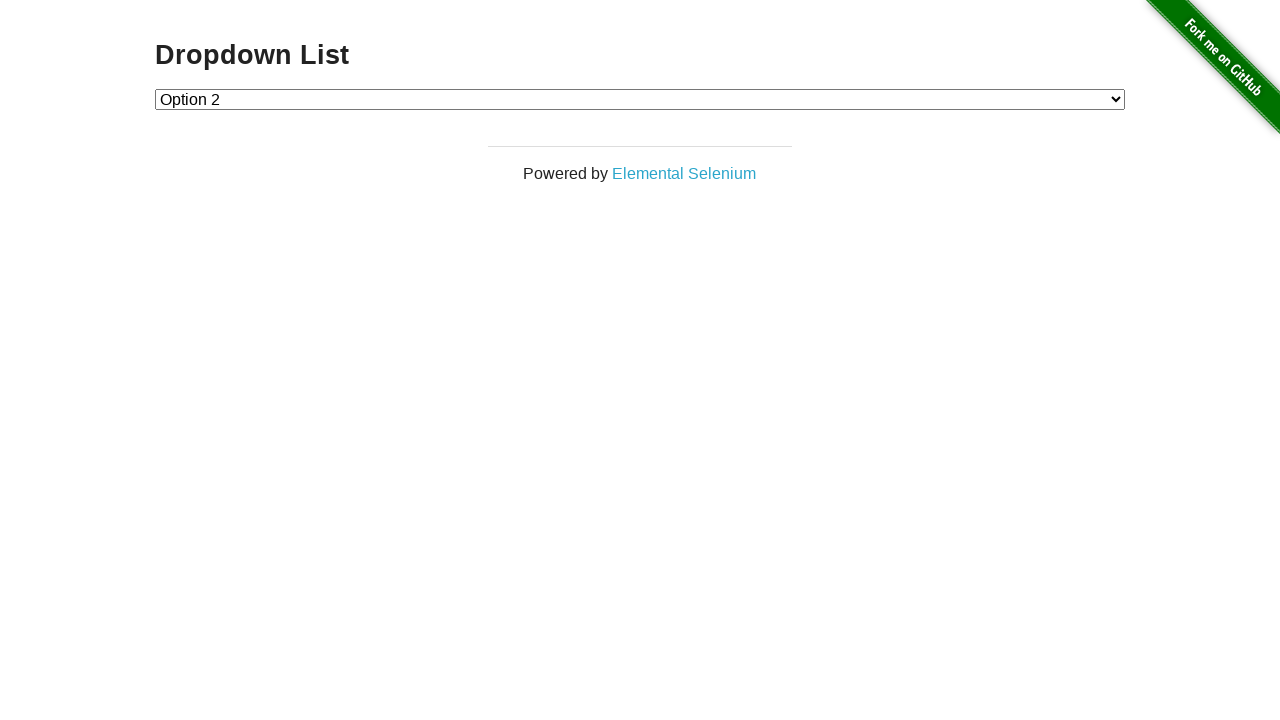

Verified 'Option 2' is now selected
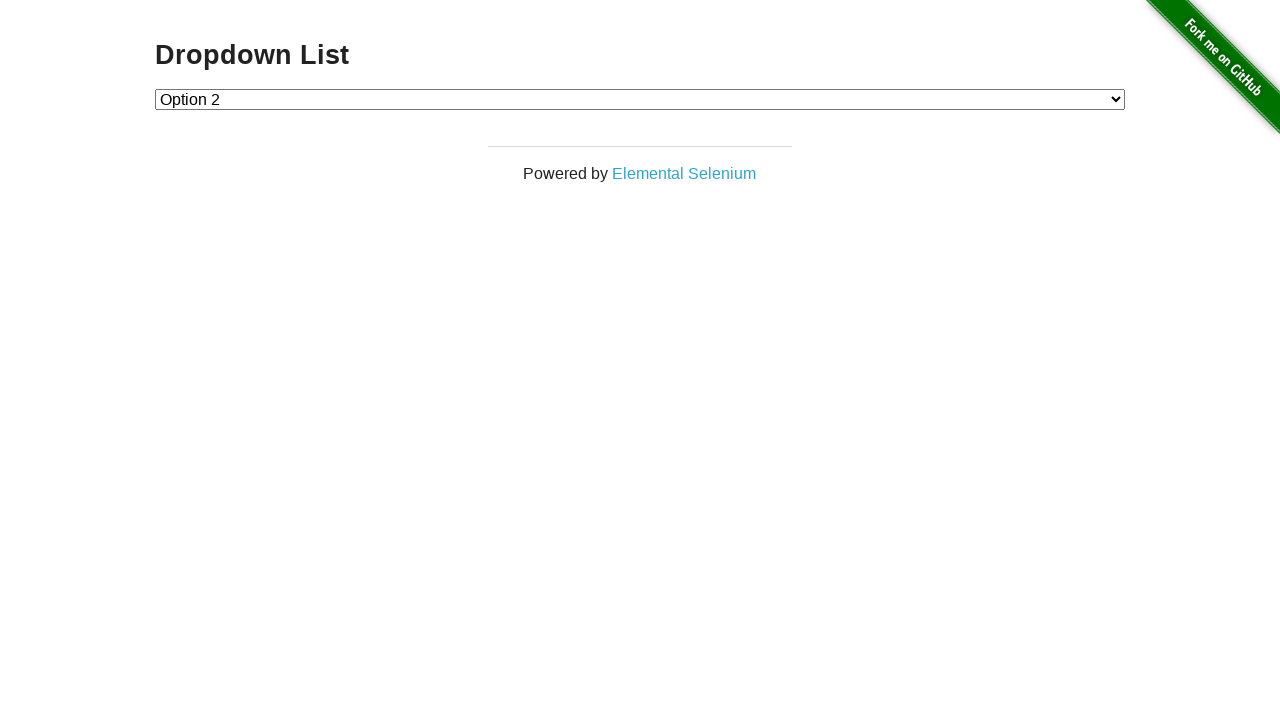

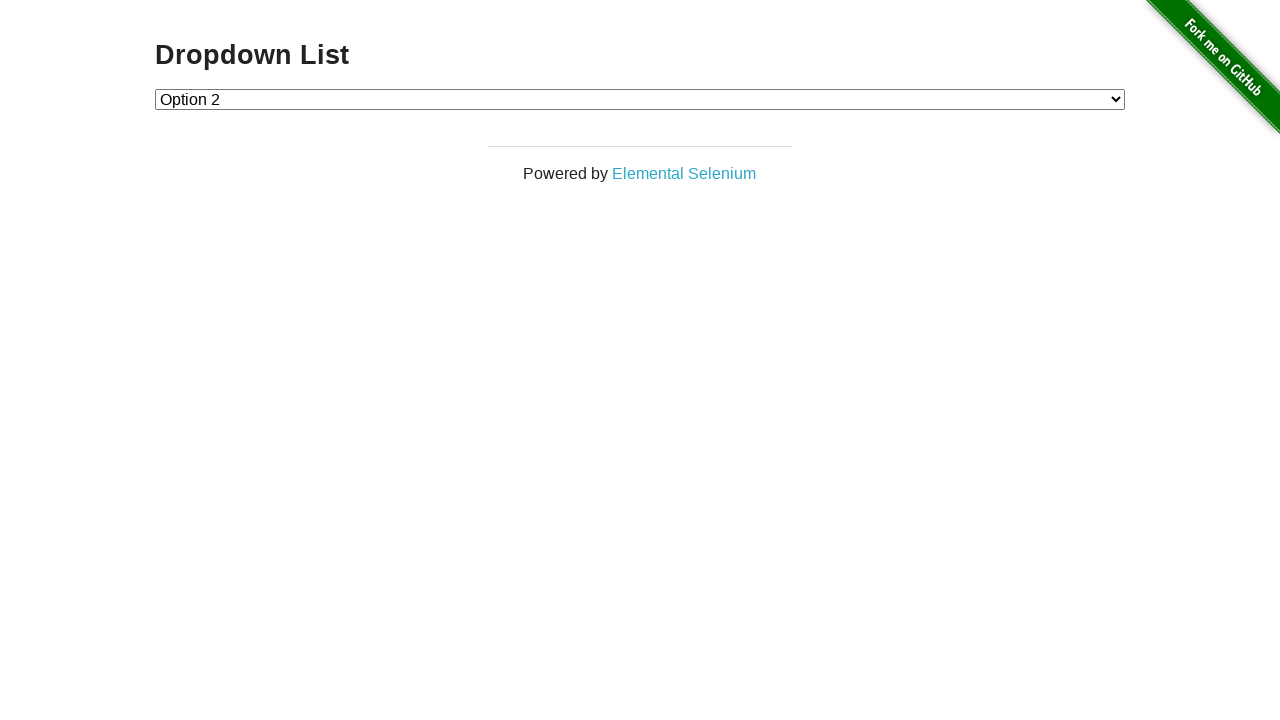